Tests keyboard key press functionality by sending the tab key to the page without targeting a specific element, then verifying the result text.

Starting URL: http://the-internet.herokuapp.com/key_presses

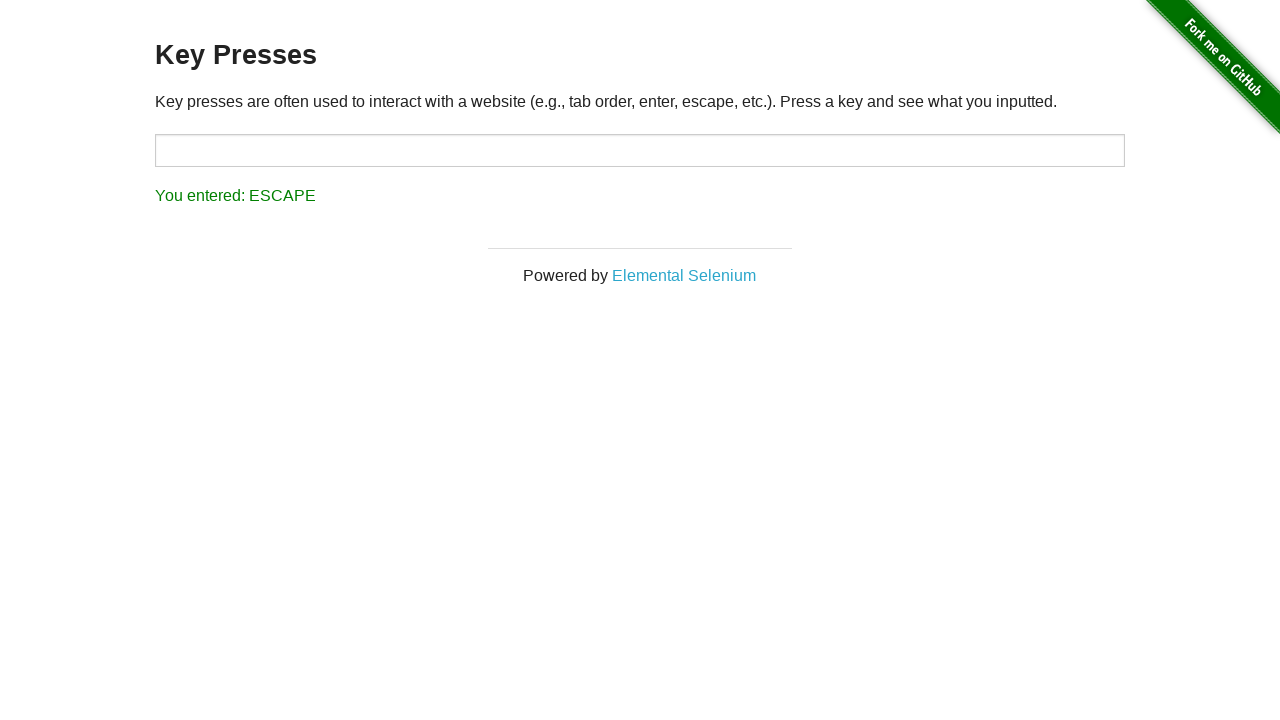

Pressed Tab key on the page
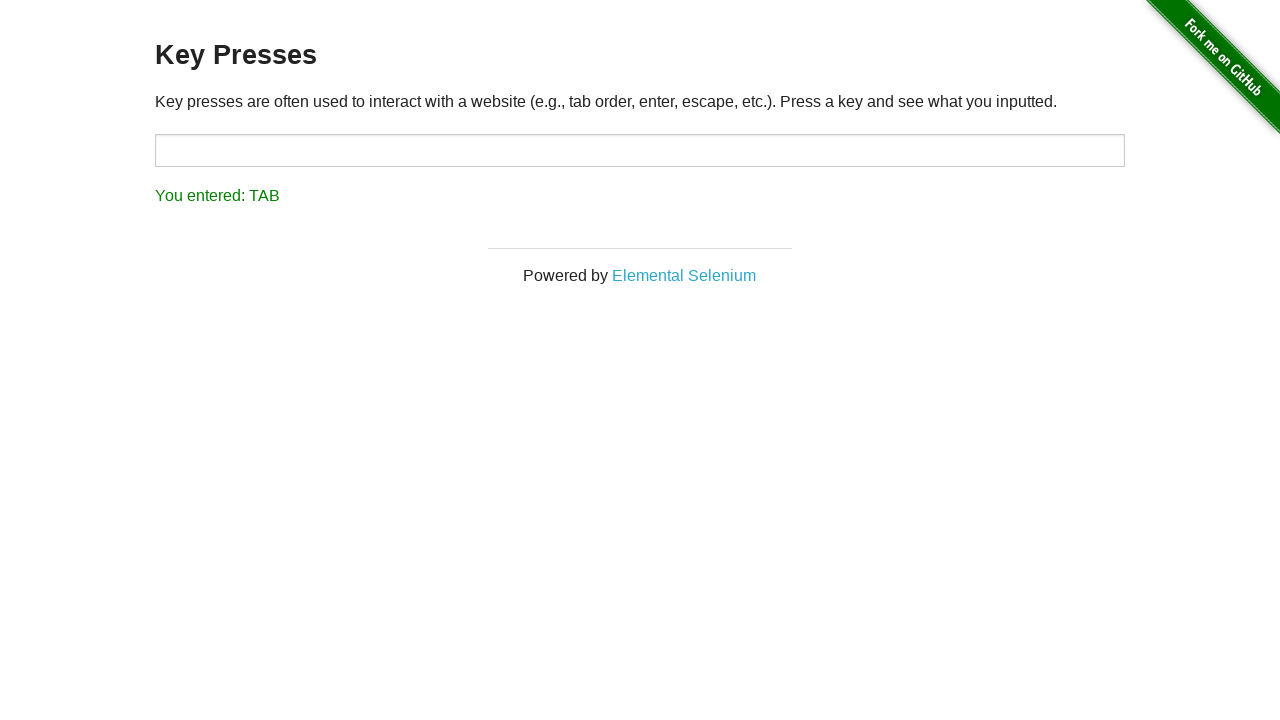

Result element loaded
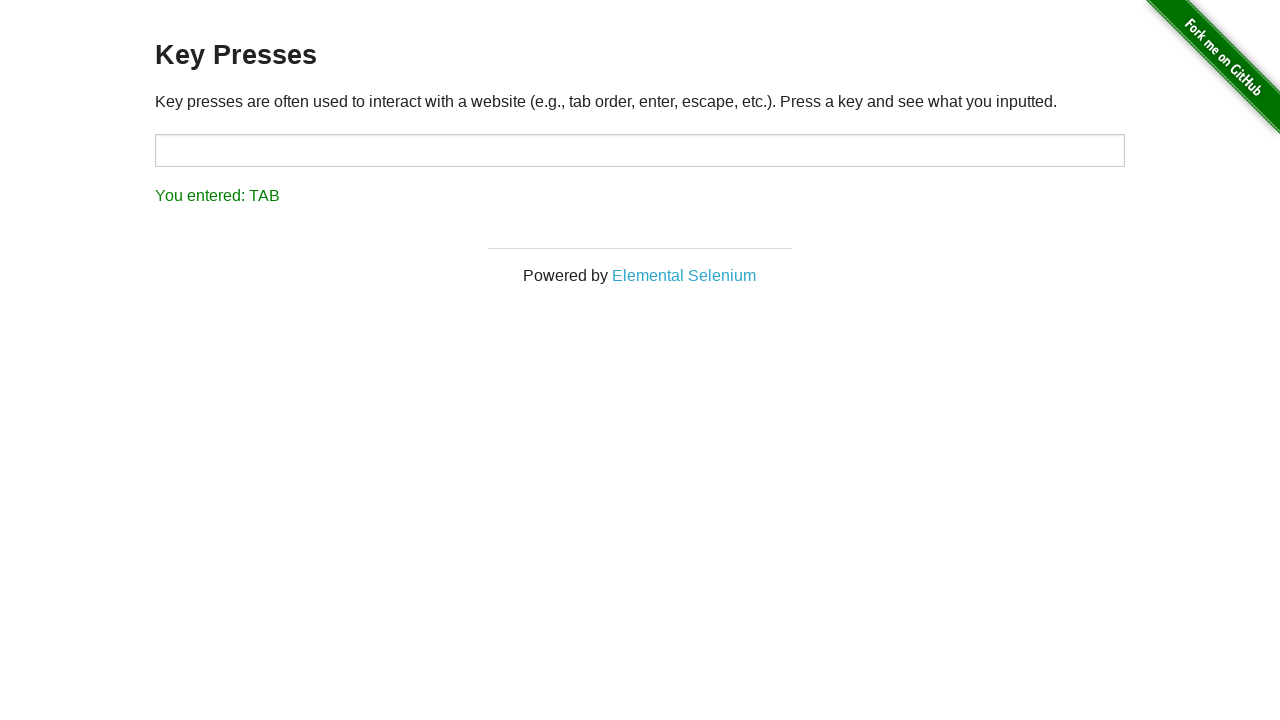

Retrieved result text content
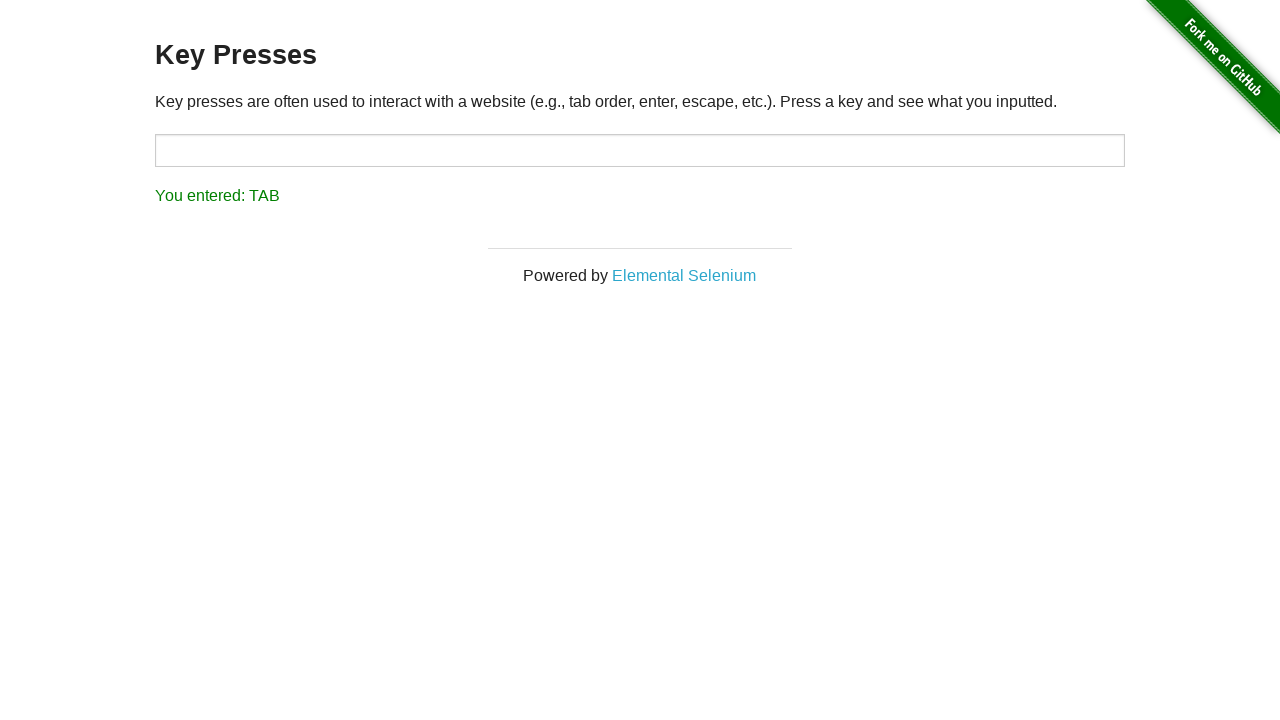

Verified result text shows 'You entered: TAB'
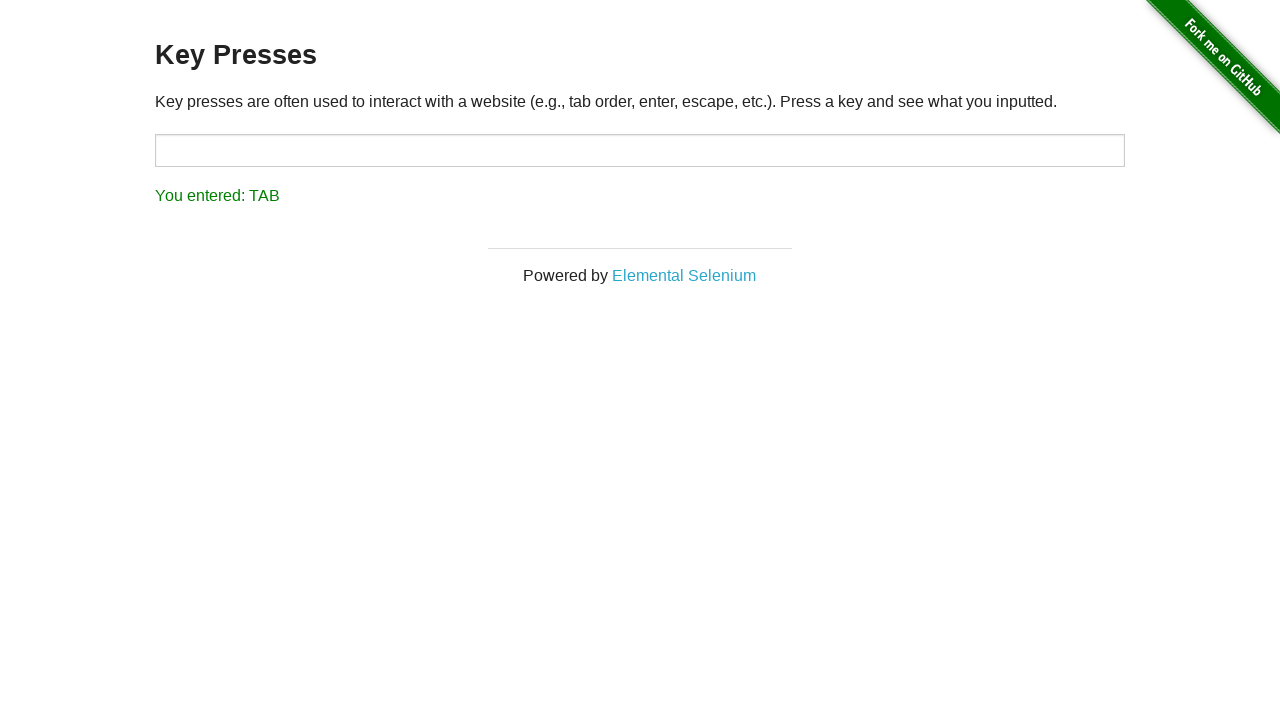

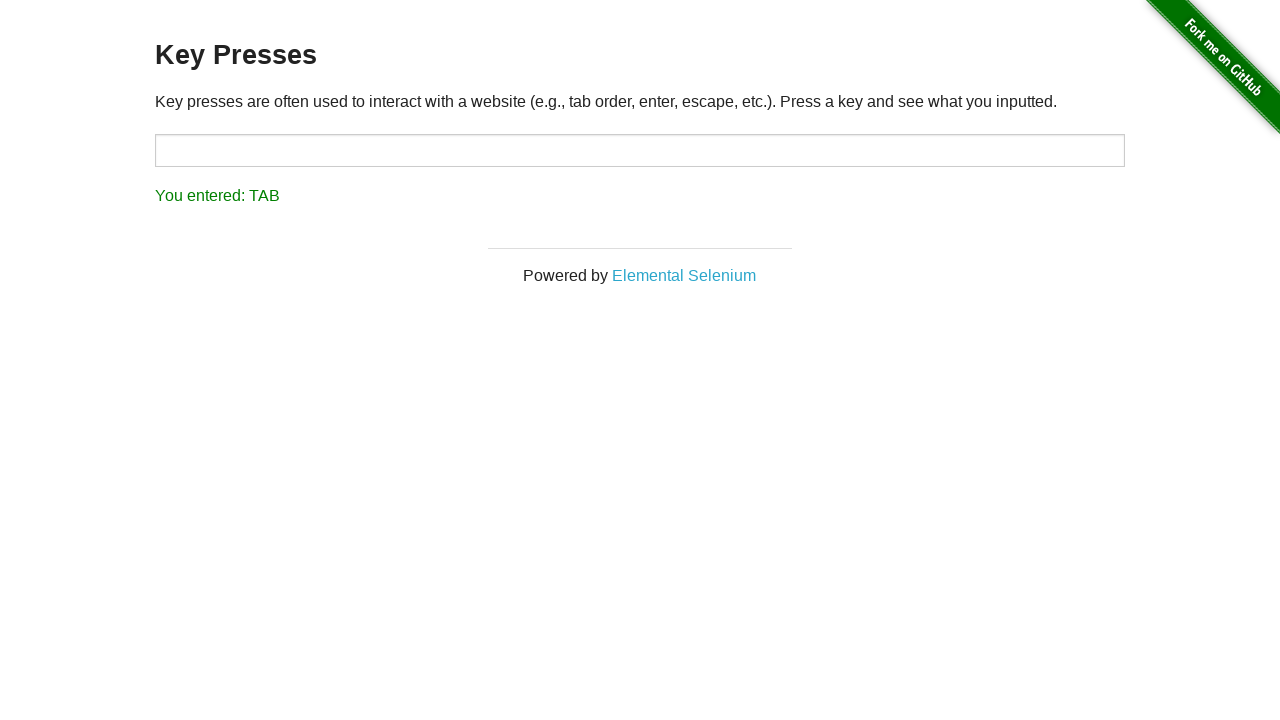